Navigates to the Puma India website and verifies the page loads successfully

Starting URL: https://in.puma.com/

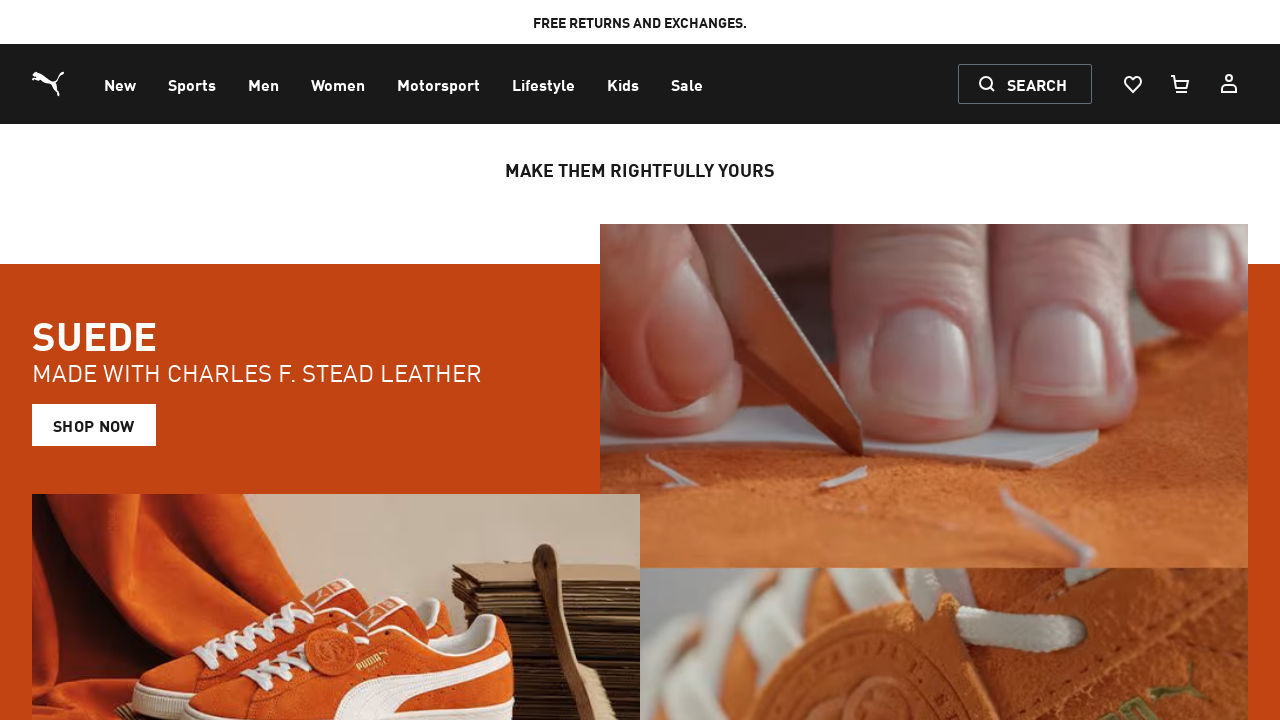

Waited for page DOM content to load
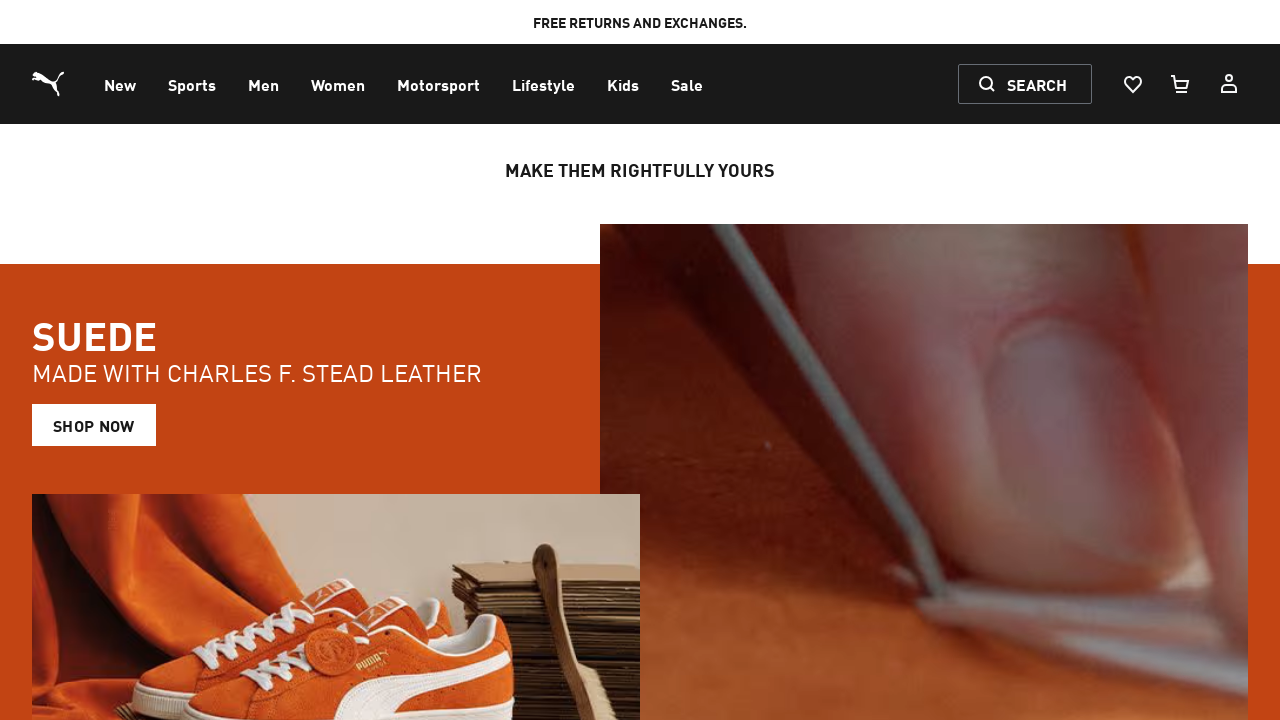

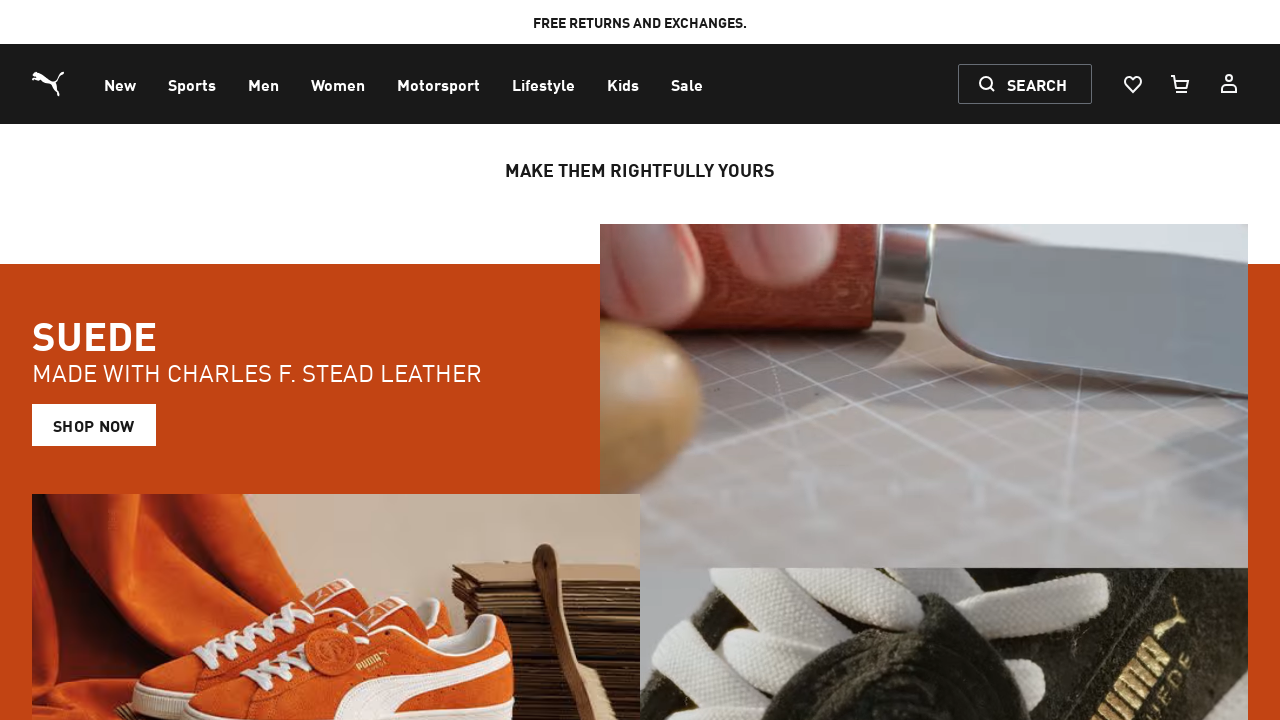